Tests dynamic loading behavior by clicking a start button, verifying the loading indicator appears, and confirming the "Hello World!" text displays after loading completes.

Starting URL: https://automationfc.github.io/dynamic-loading/

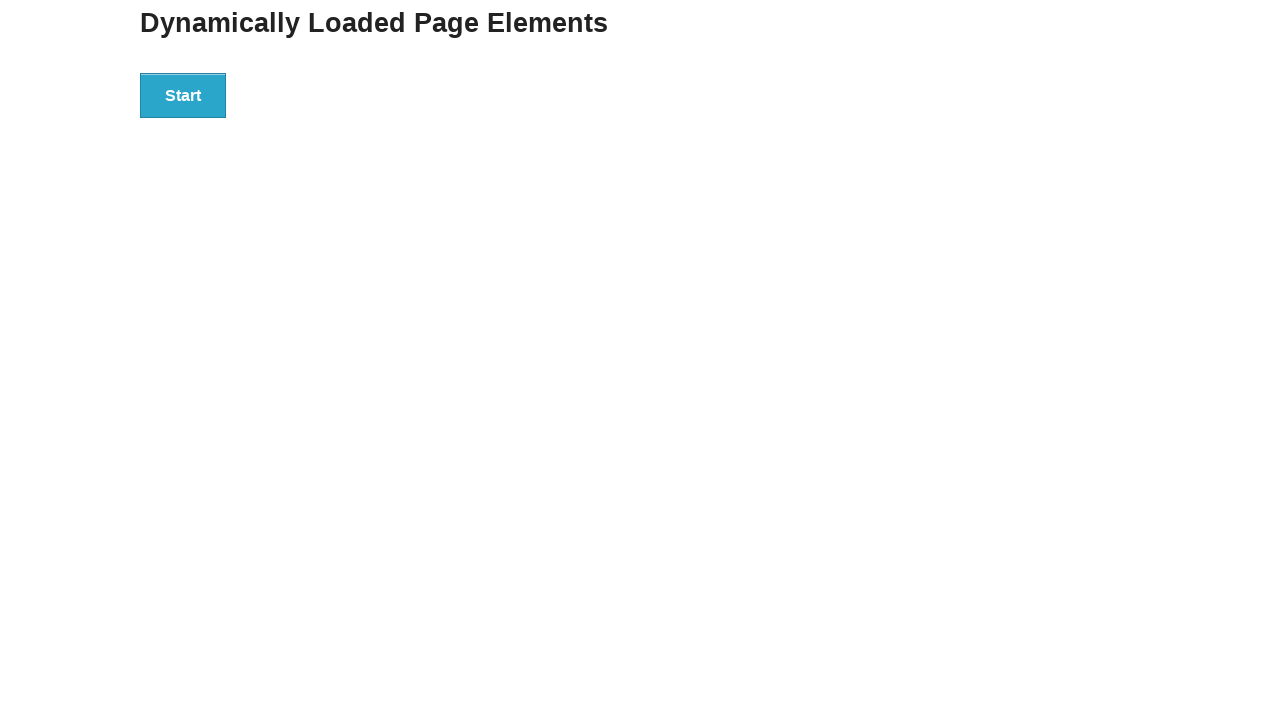

Clicked the start button to initiate dynamic loading at (183, 95) on div#start > button
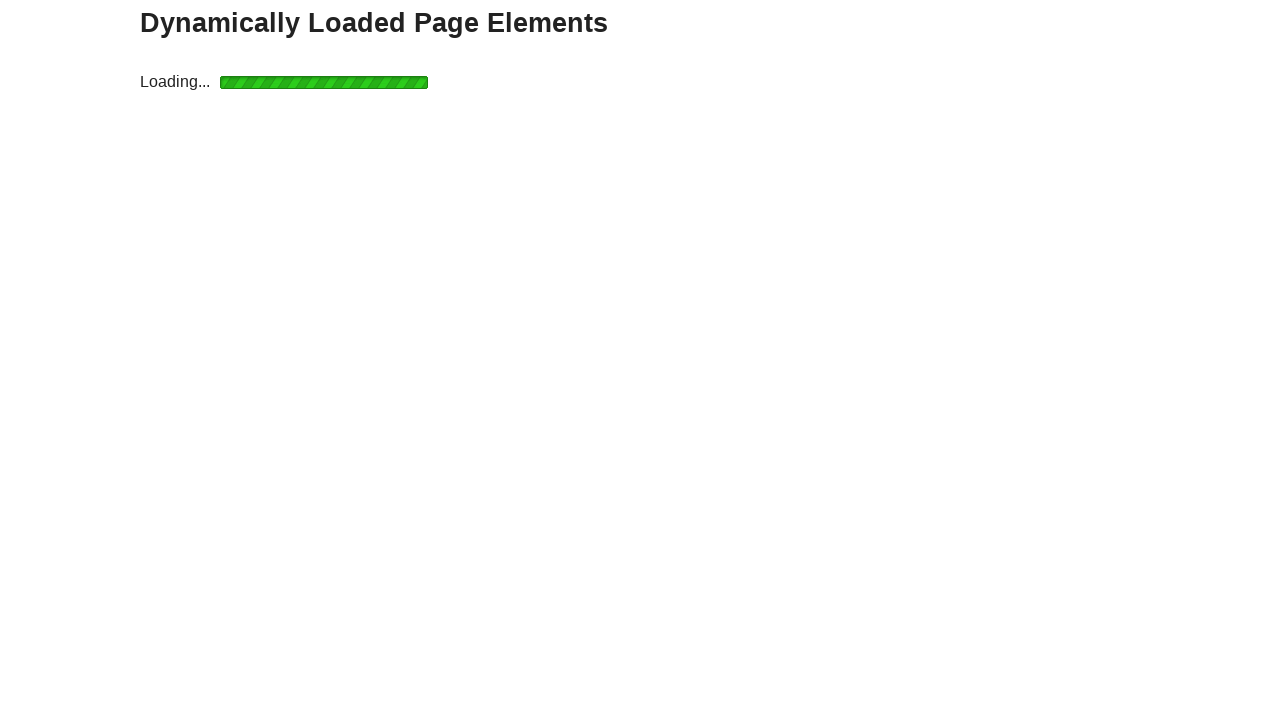

Loading indicator appeared on screen
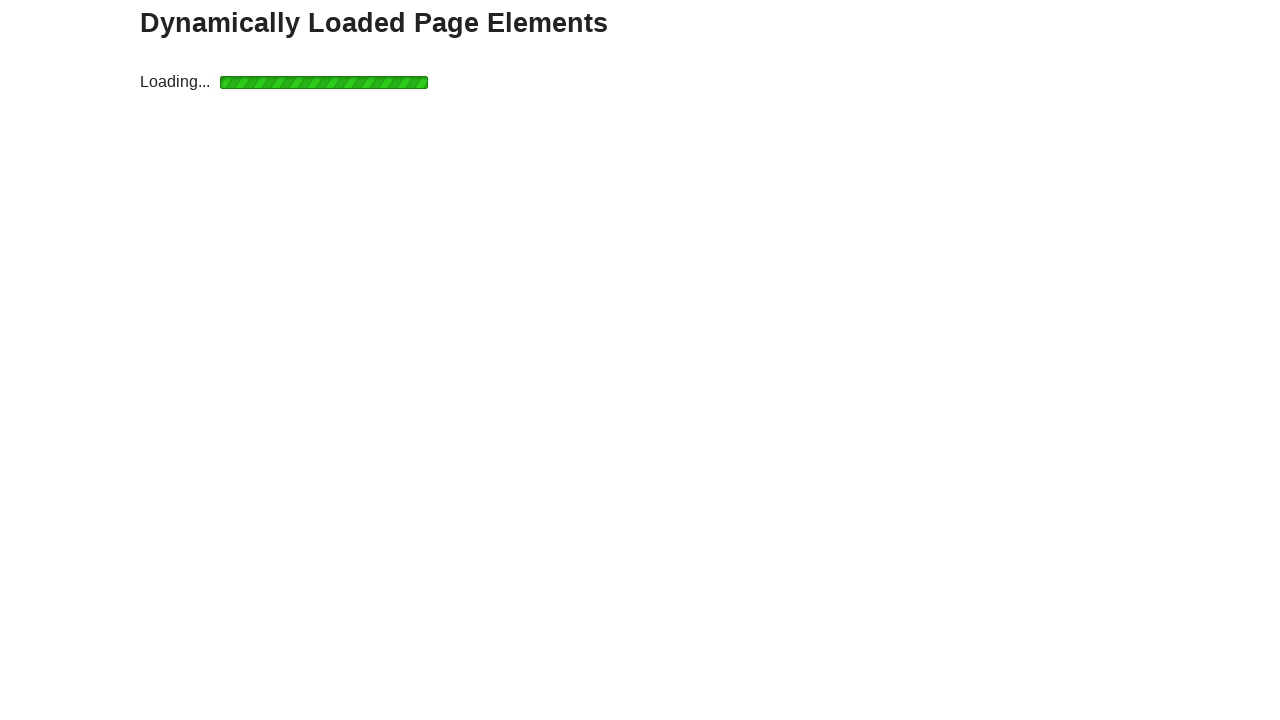

Final text element loaded after completion
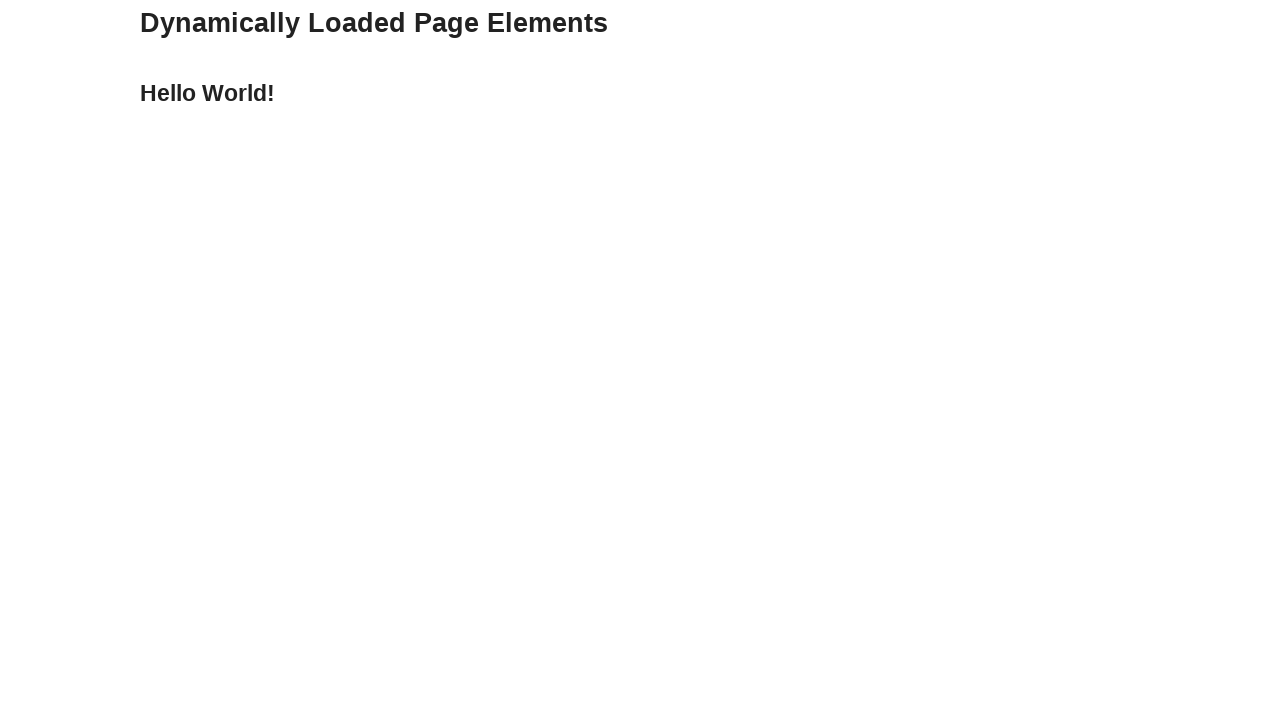

Verified 'Hello World!' text is displayed correctly
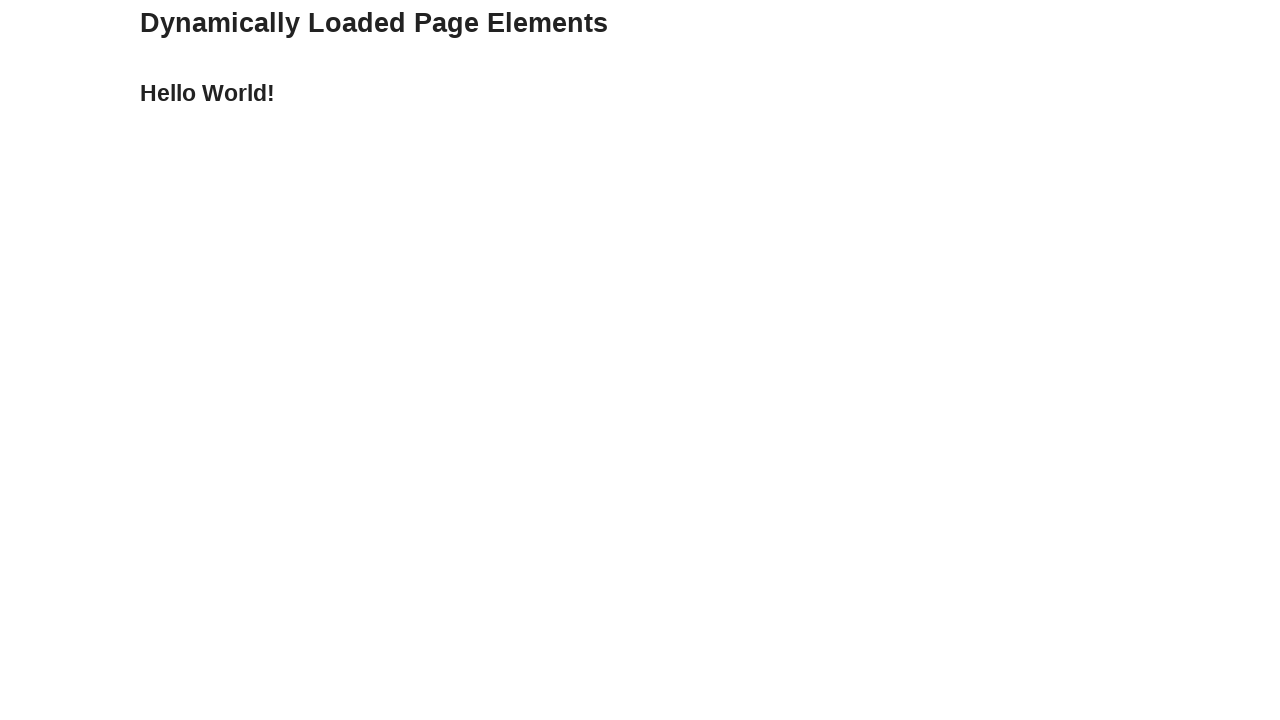

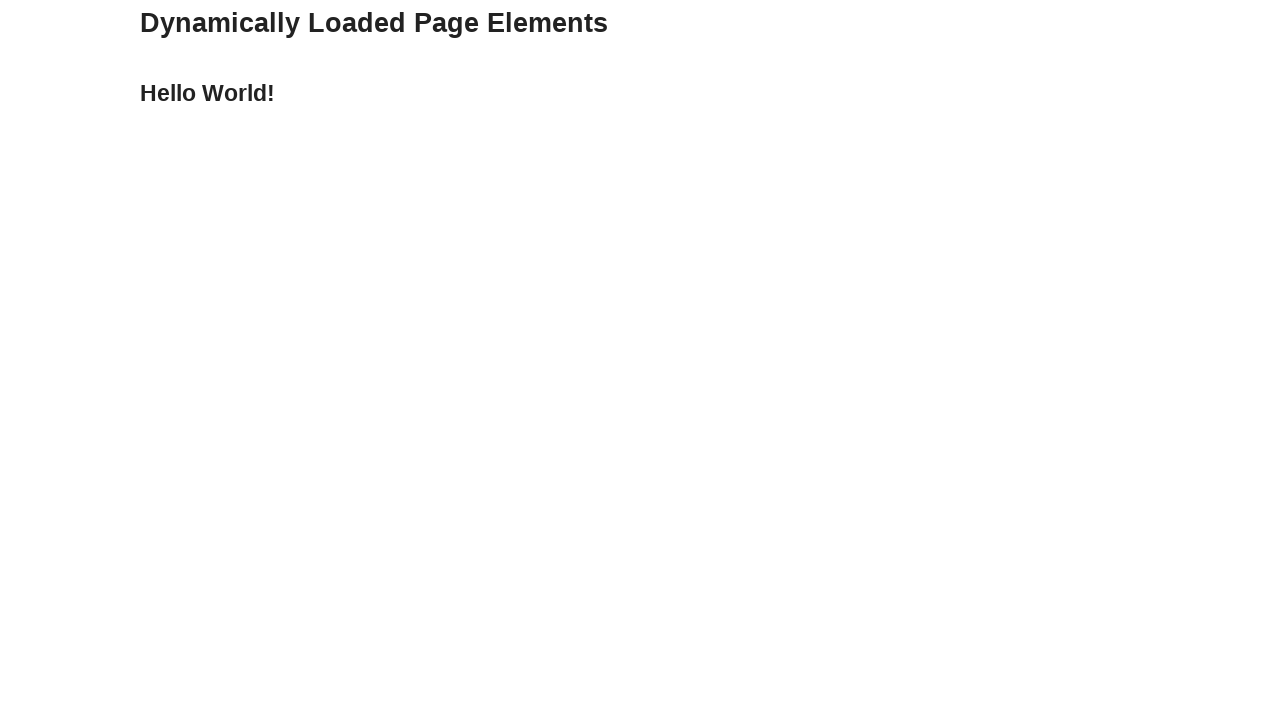